Opens a popup window by clicking on a link in the Omayo blog test site

Starting URL: https://omayo.blogspot.com/

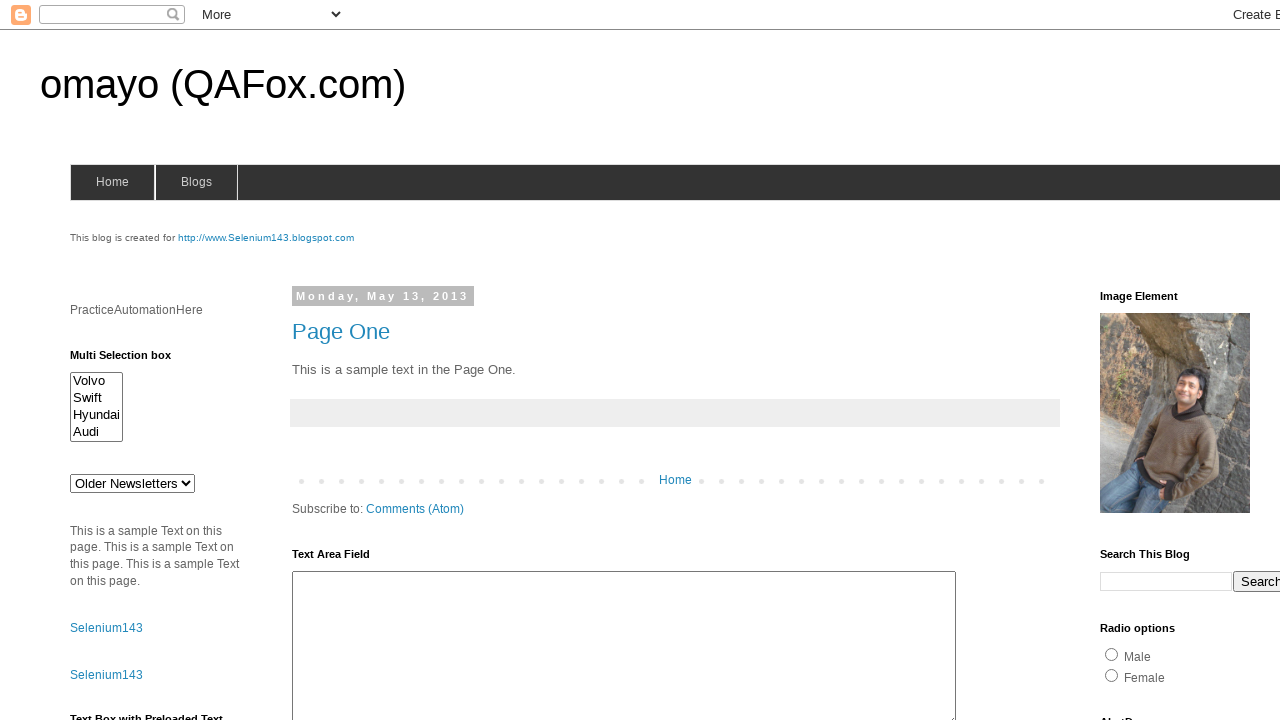

Clicked on 'Open a popup window' link at (132, 360) on xpath=//a[.='Open a popup window']
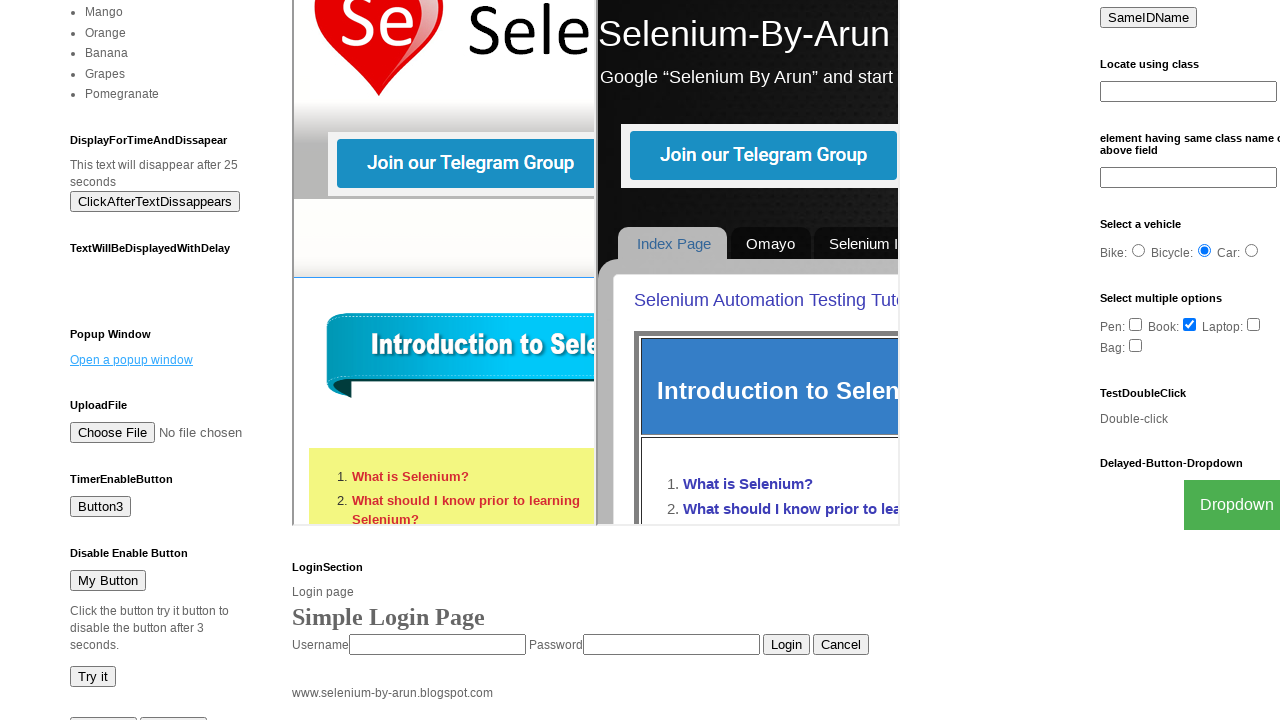

Waited 1000ms for popup window to open
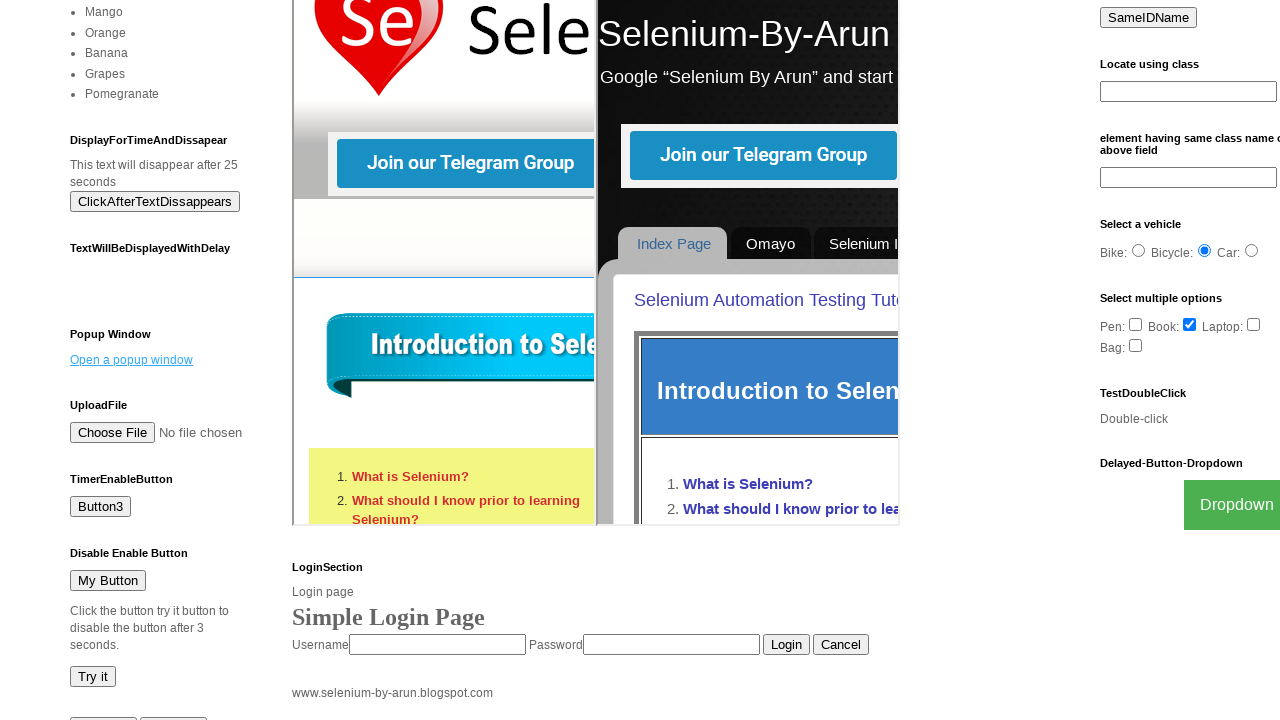

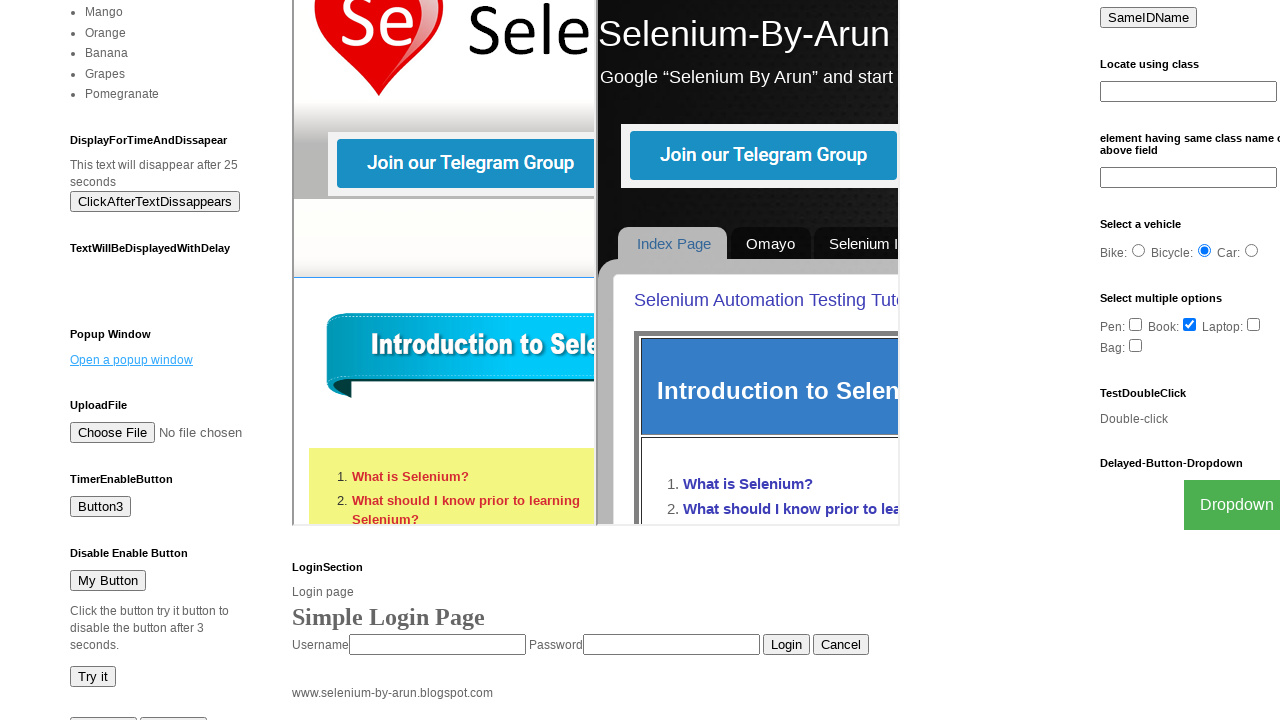